Tests dropdown selection functionality by selecting an option and verifying the total number of options in the dropdown

Starting URL: https://the-internet.herokuapp.com/dropdown

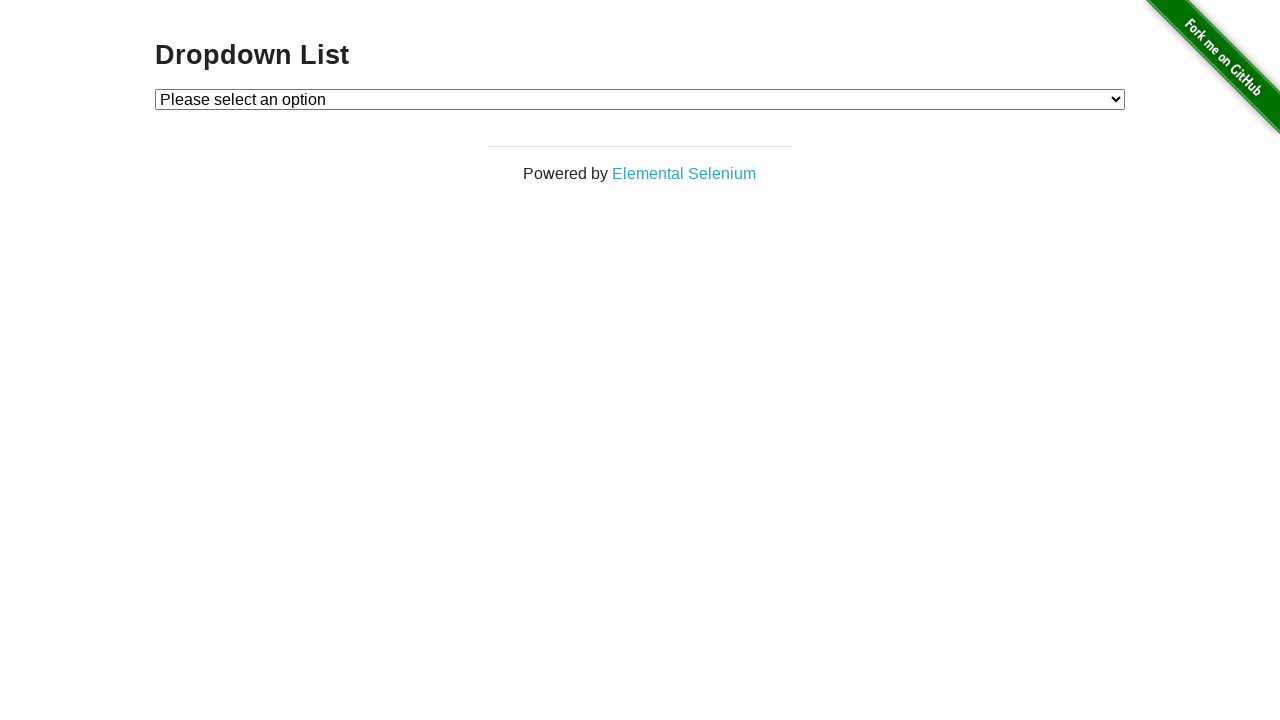

Located dropdown element with id 'dropdown'
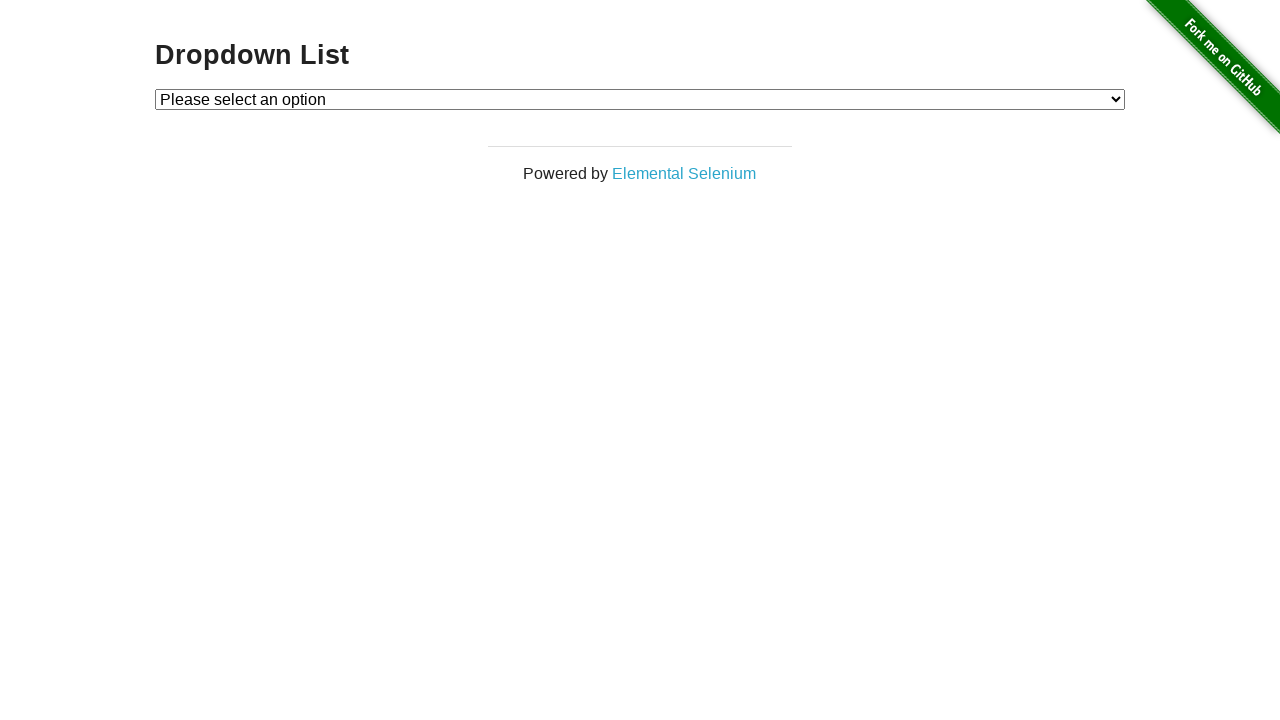

Selected 'Option 2' from the dropdown on #dropdown
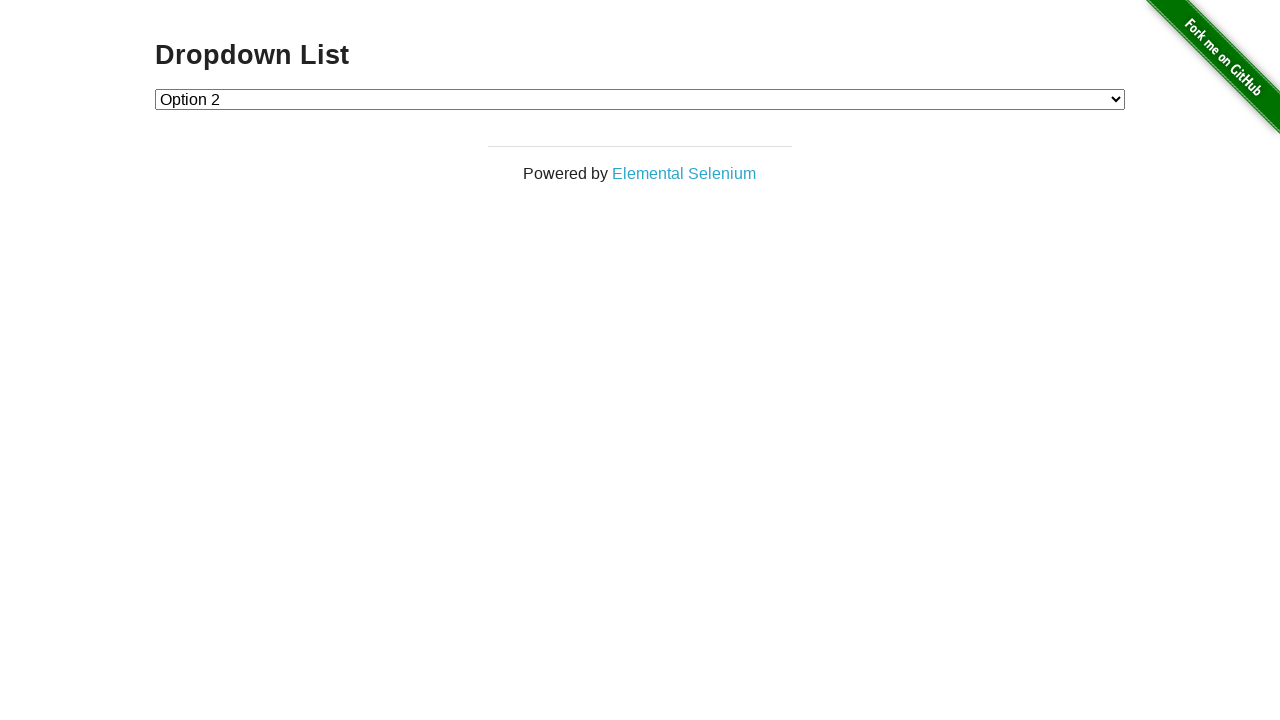

Retrieved all dropdown options
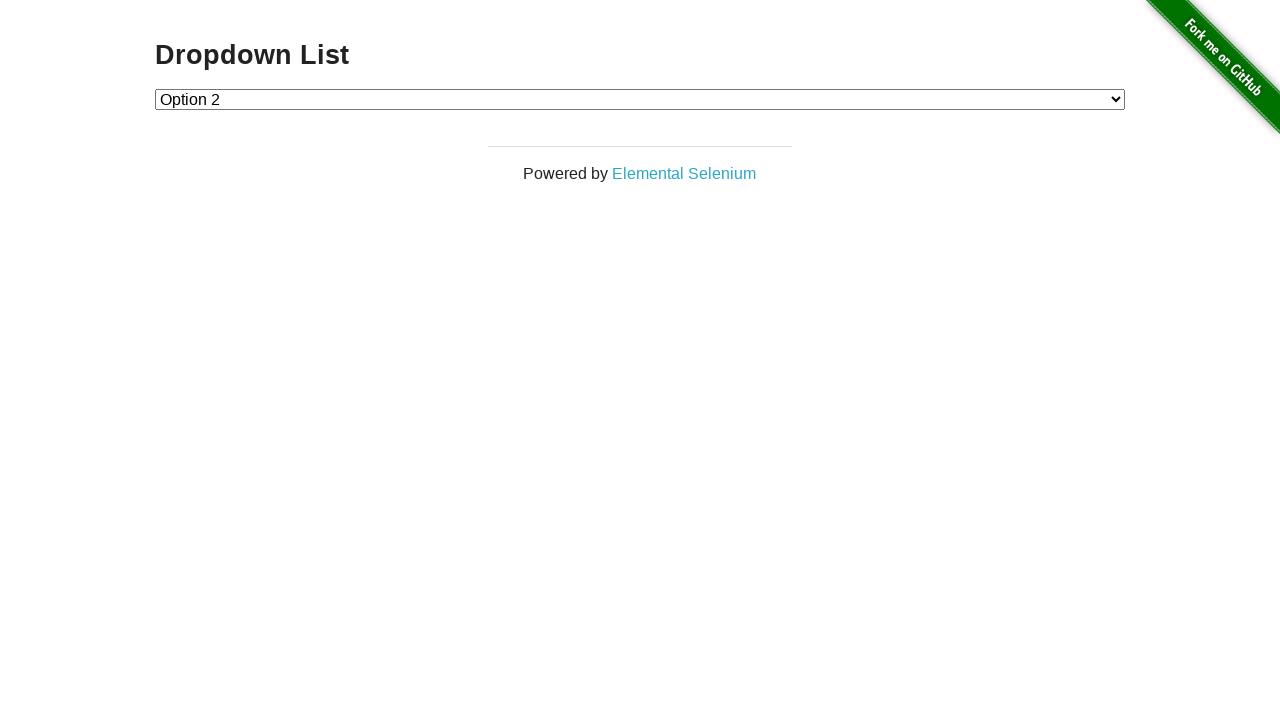

Verified dropdown contains exactly 3 options
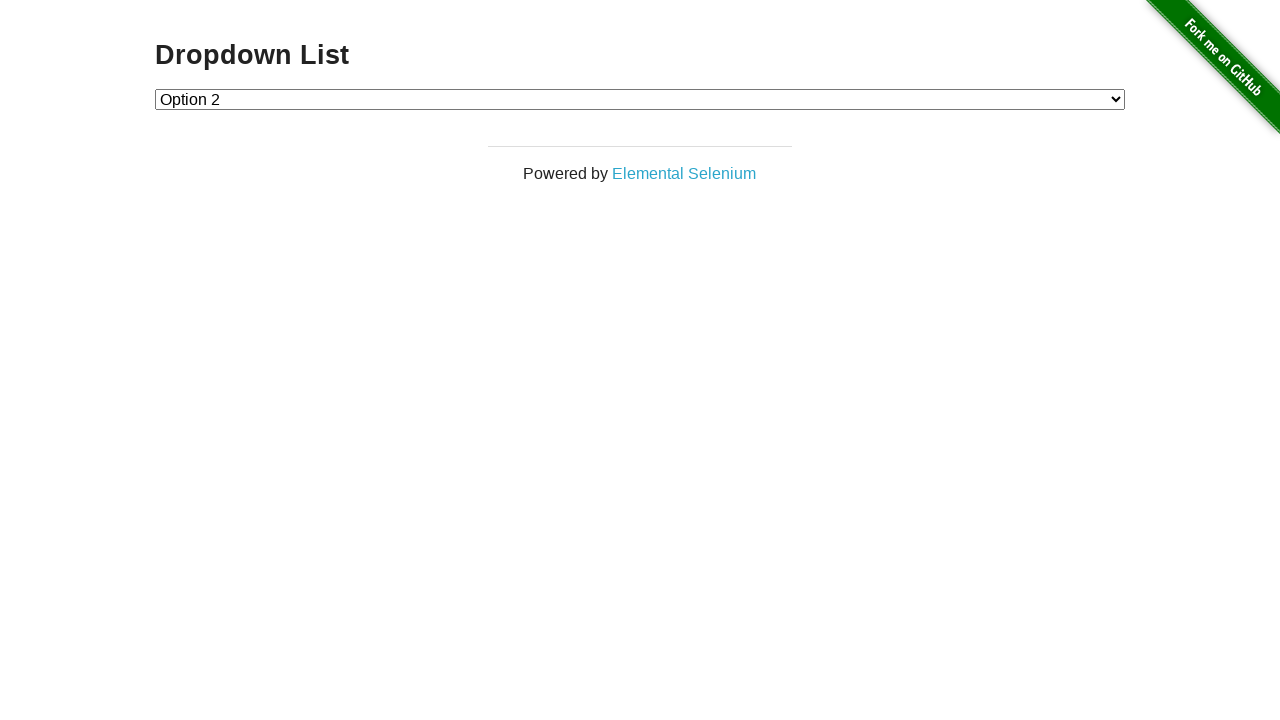

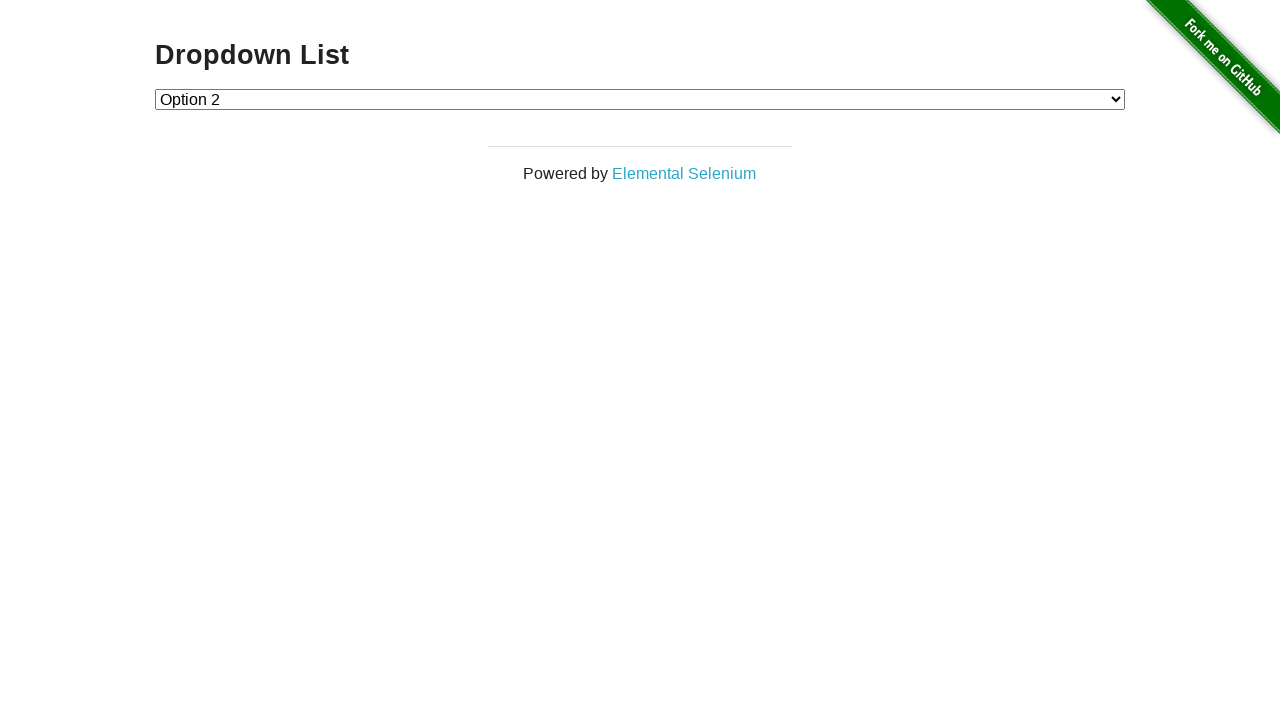